Tests the Playwright documentation homepage by verifying the page title contains "Playwright", checking that the "Get Started" link has the correct href attribute, clicking on it, and verifying navigation to the intro page.

Starting URL: https://playwright.dev

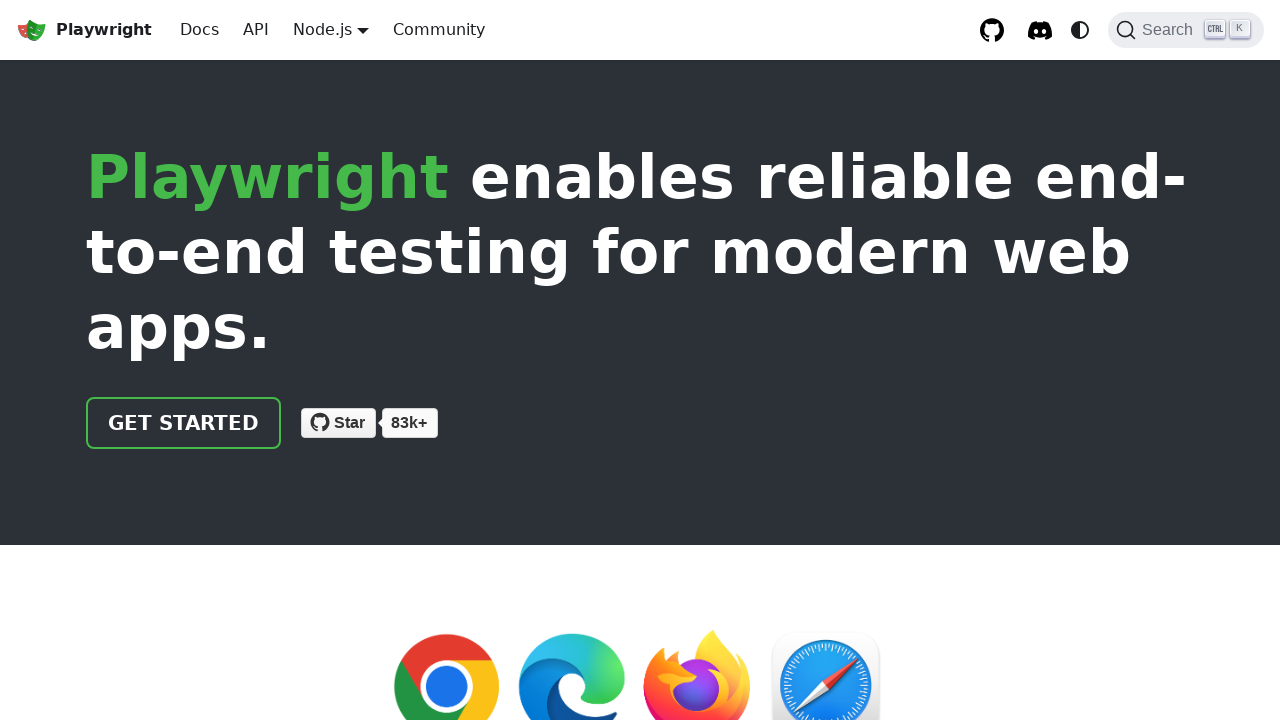

Verified page title contains 'Playwright'
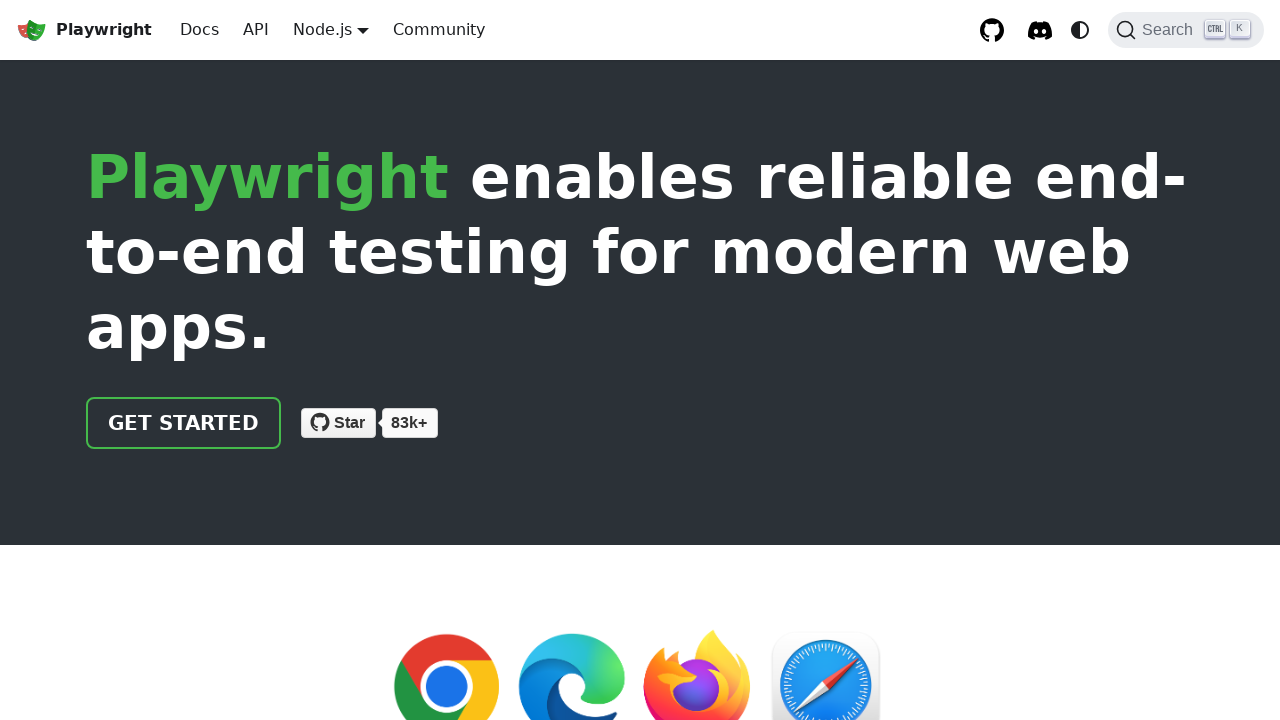

Located 'Get Started' link element
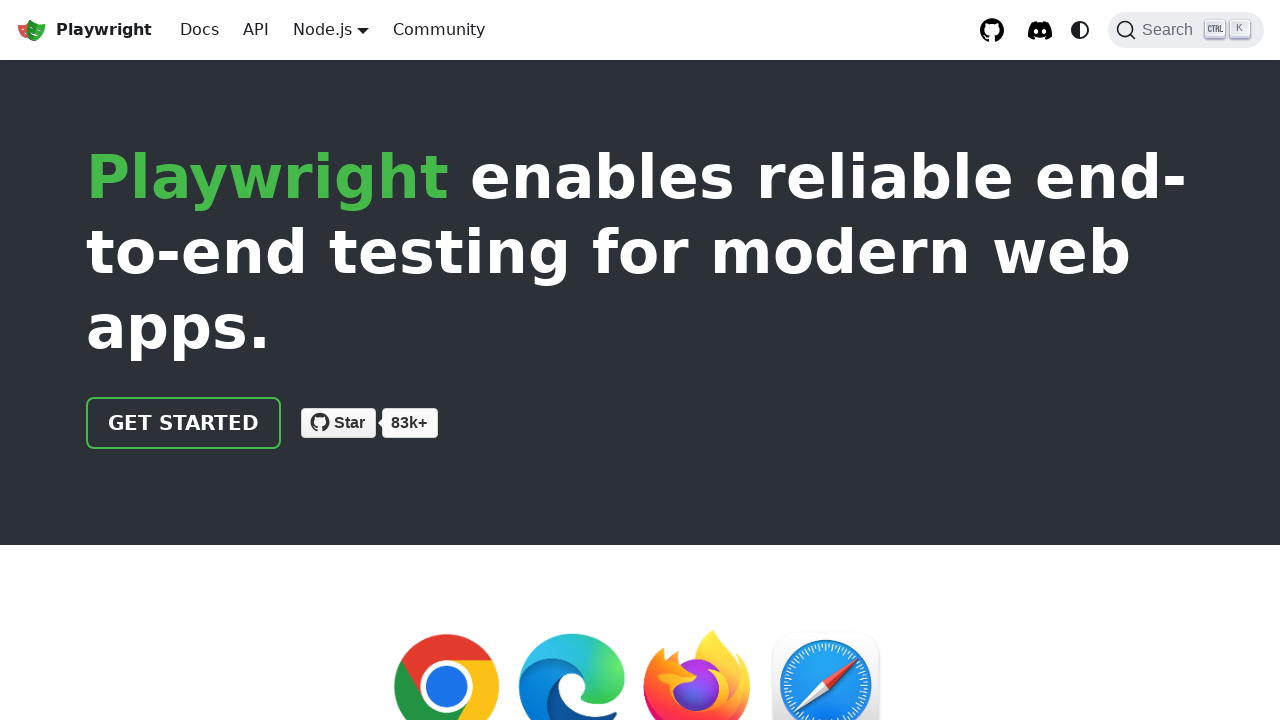

Verified 'Get Started' link href attribute is '/docs/intro'
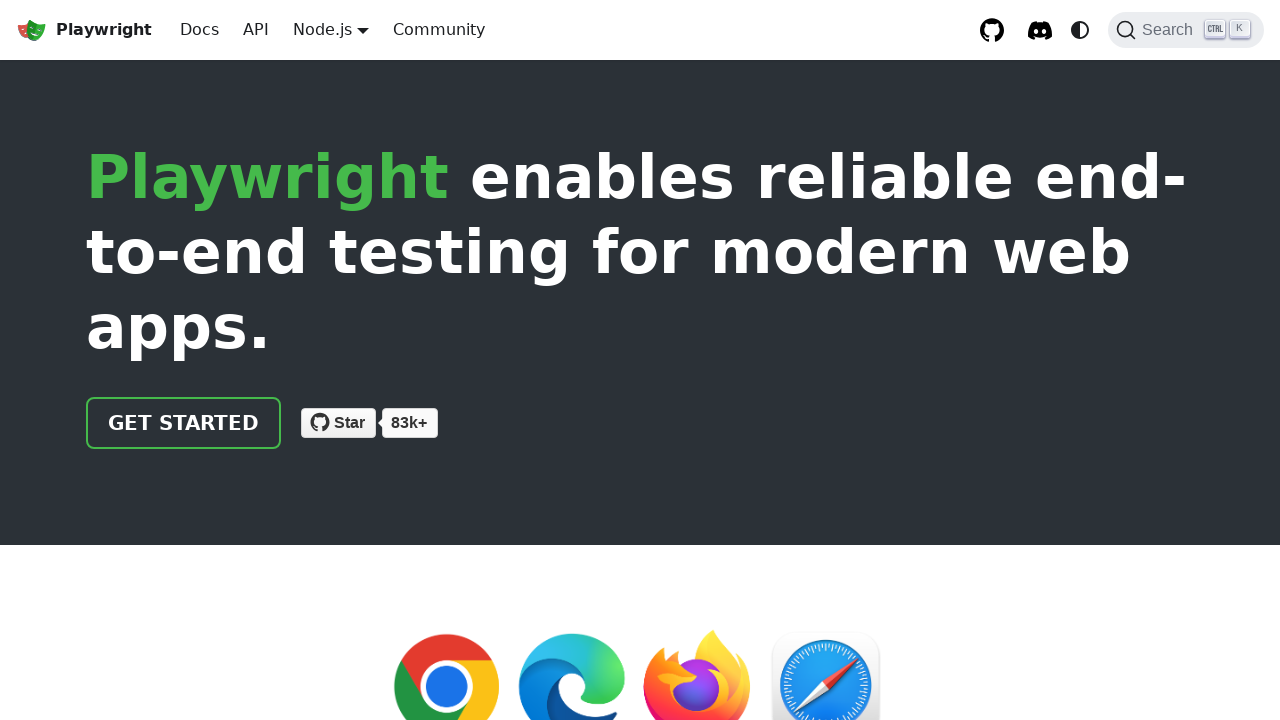

Clicked 'Get Started' link at (184, 423) on text=Get Started
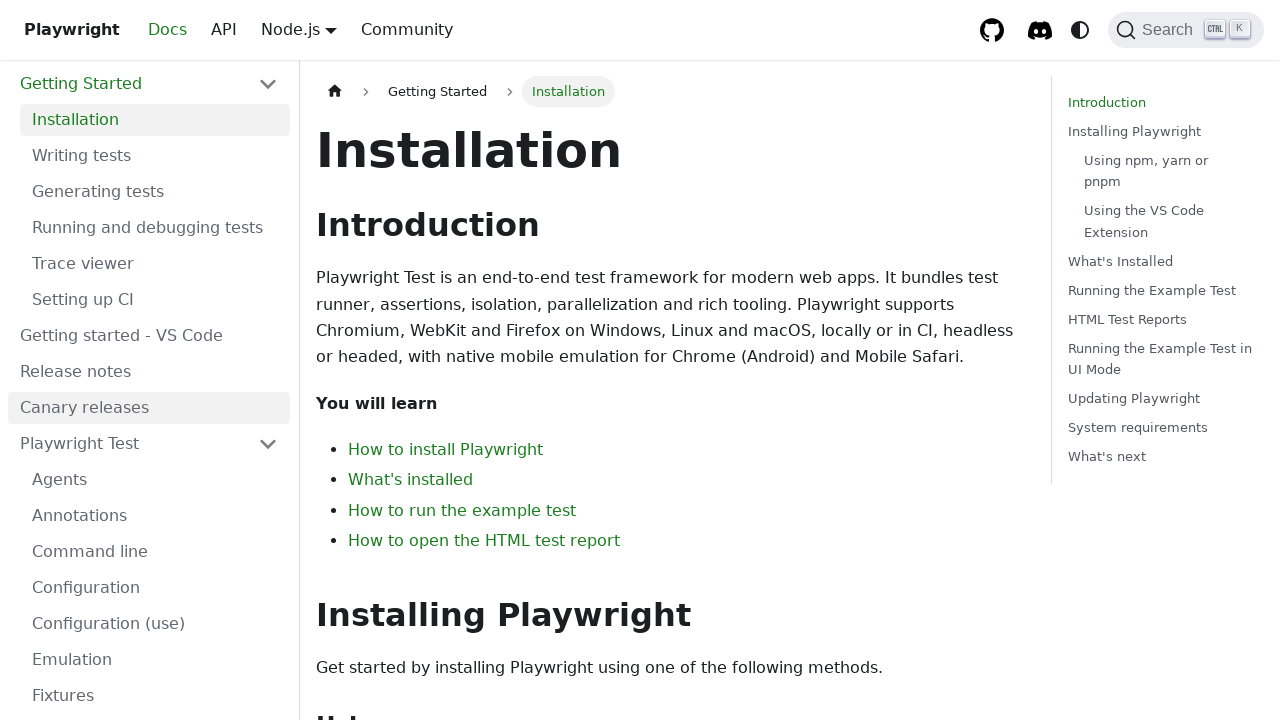

Verified navigation to intro page (URL contains 'intro')
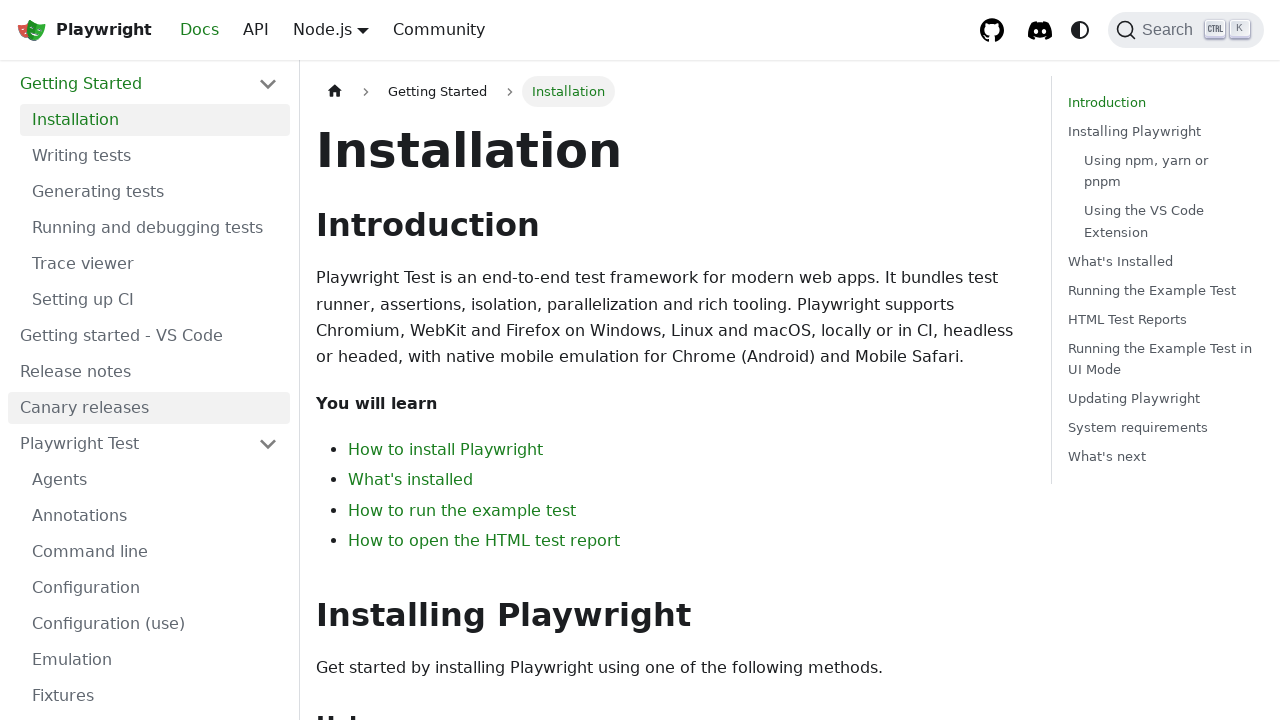

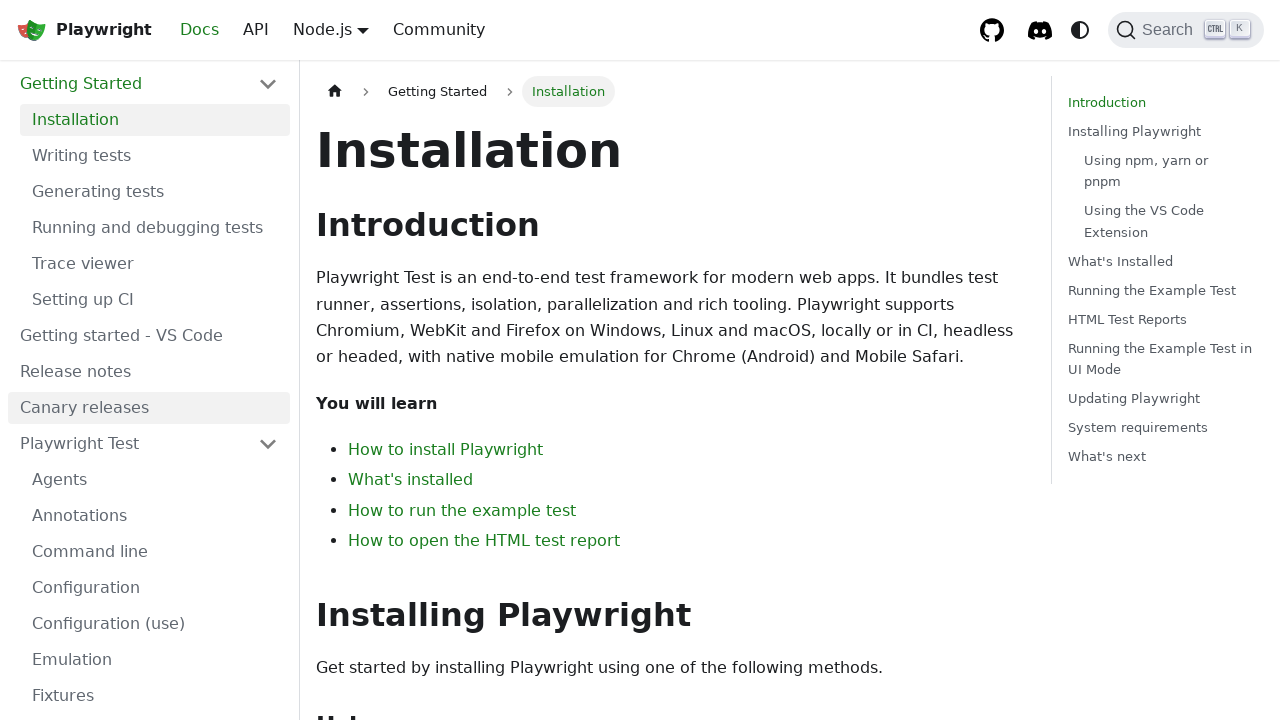